Tests navigation to Checkboxes page and verifies checkboxes are present

Starting URL: https://the-internet.herokuapp.com/

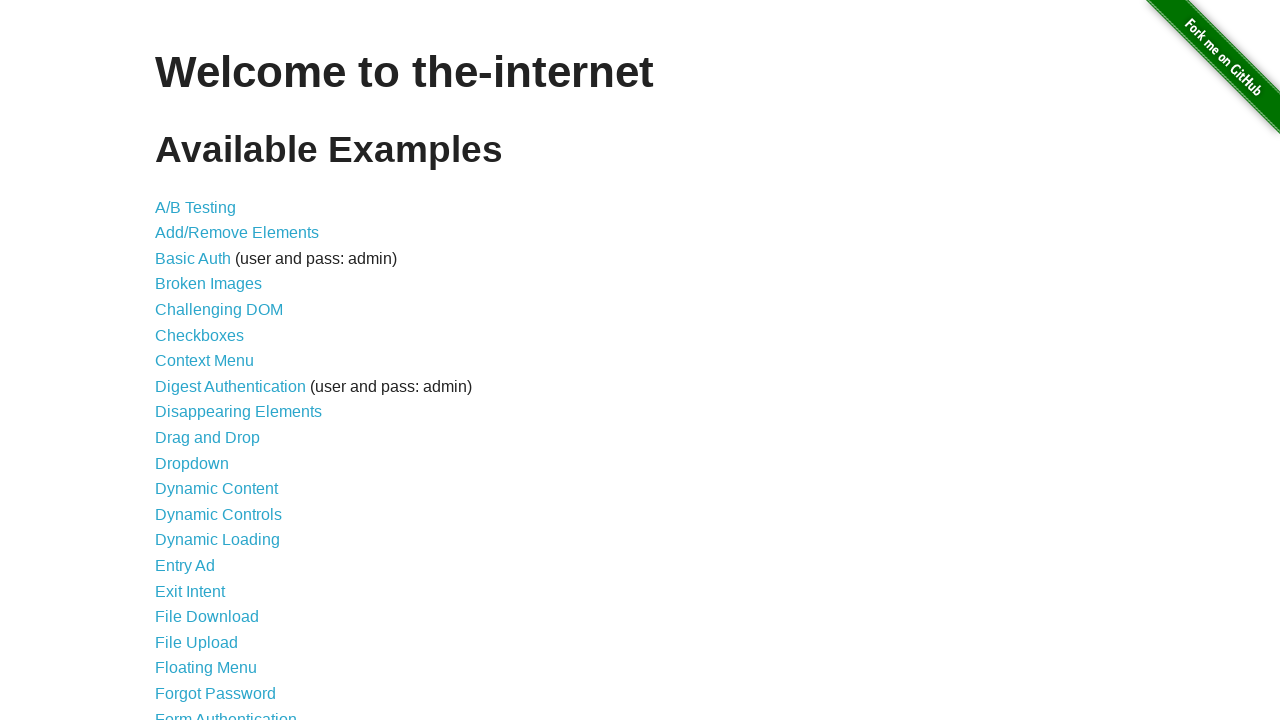

Clicked on Checkboxes link at (200, 335) on a[href='/checkboxes']
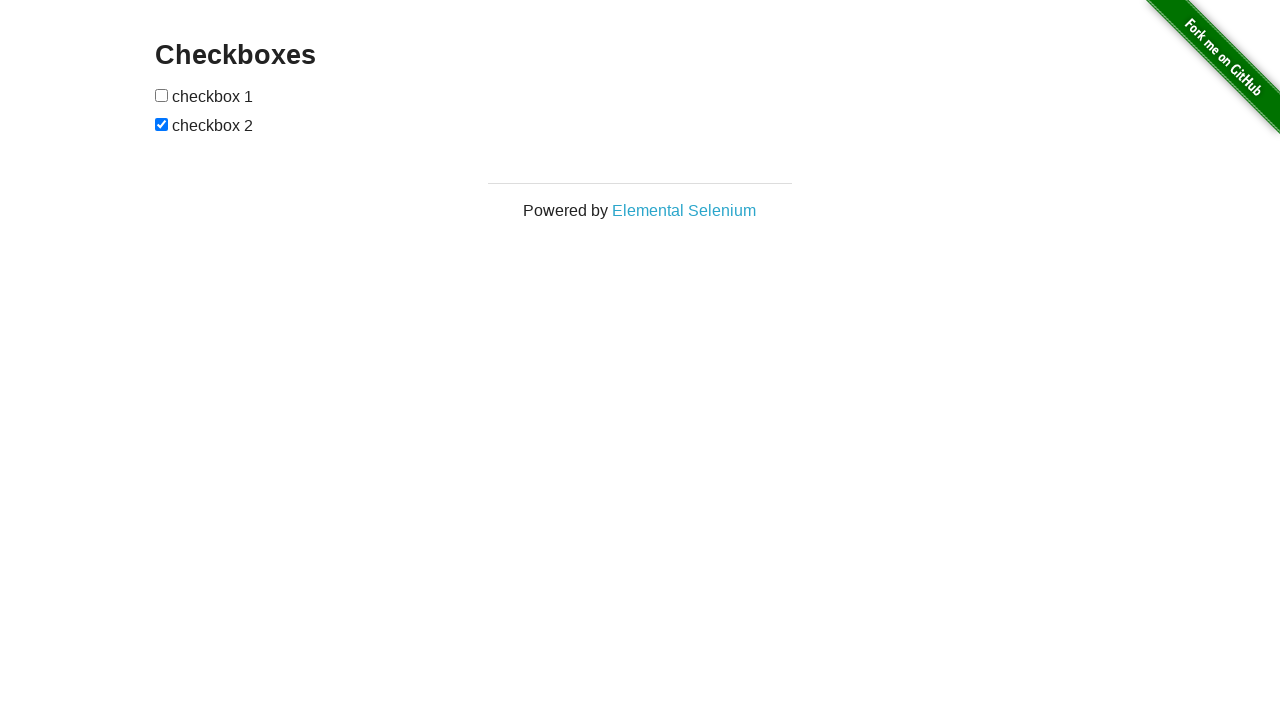

Checkboxes heading loaded and visible
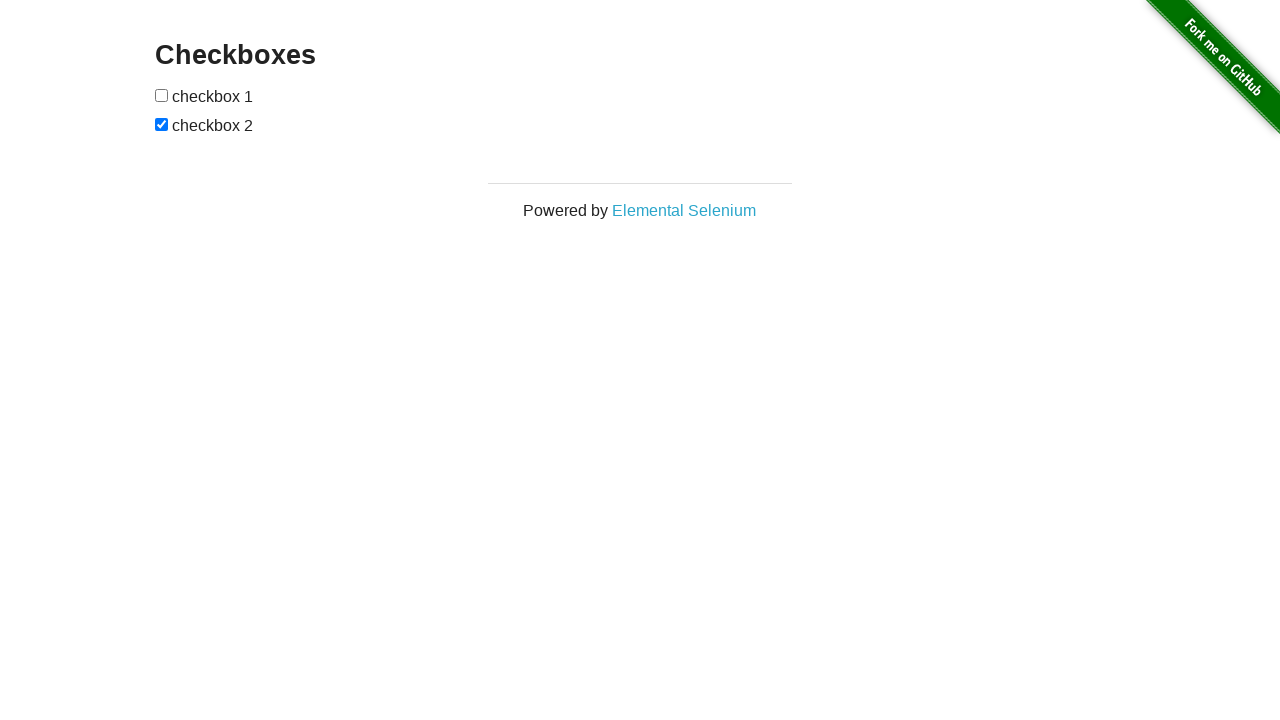

Verified checkboxes are present on the page
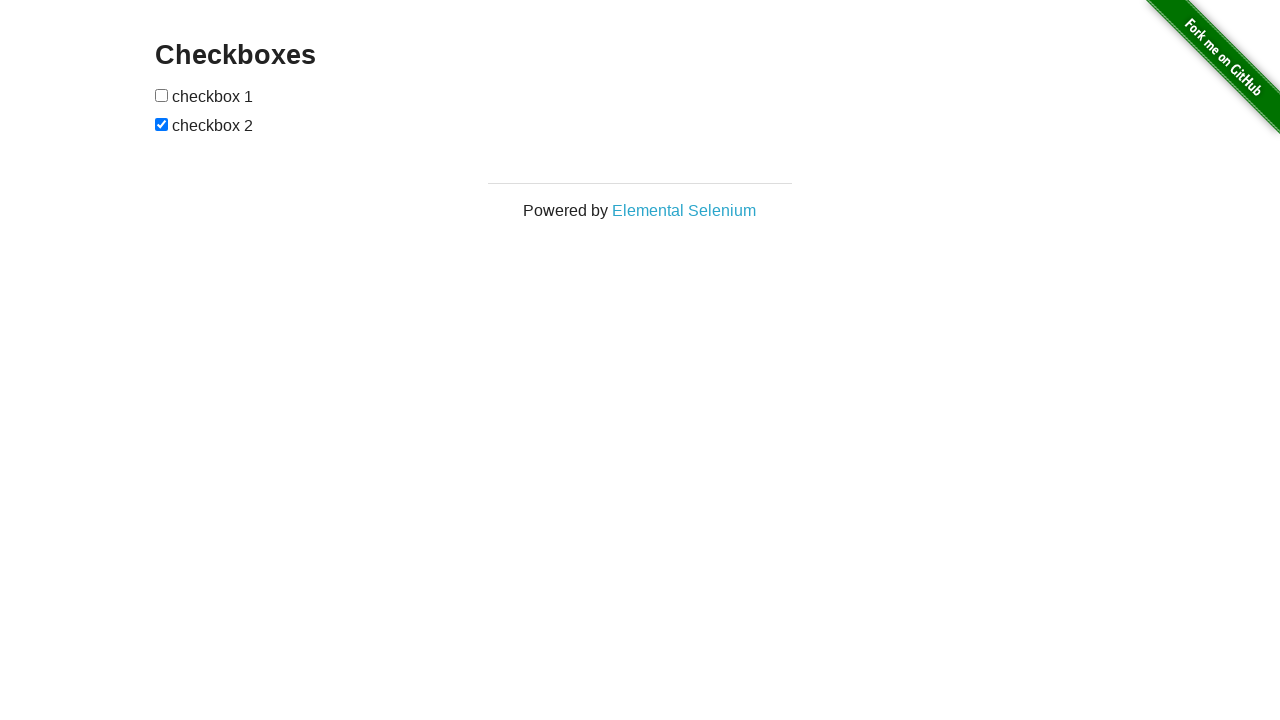

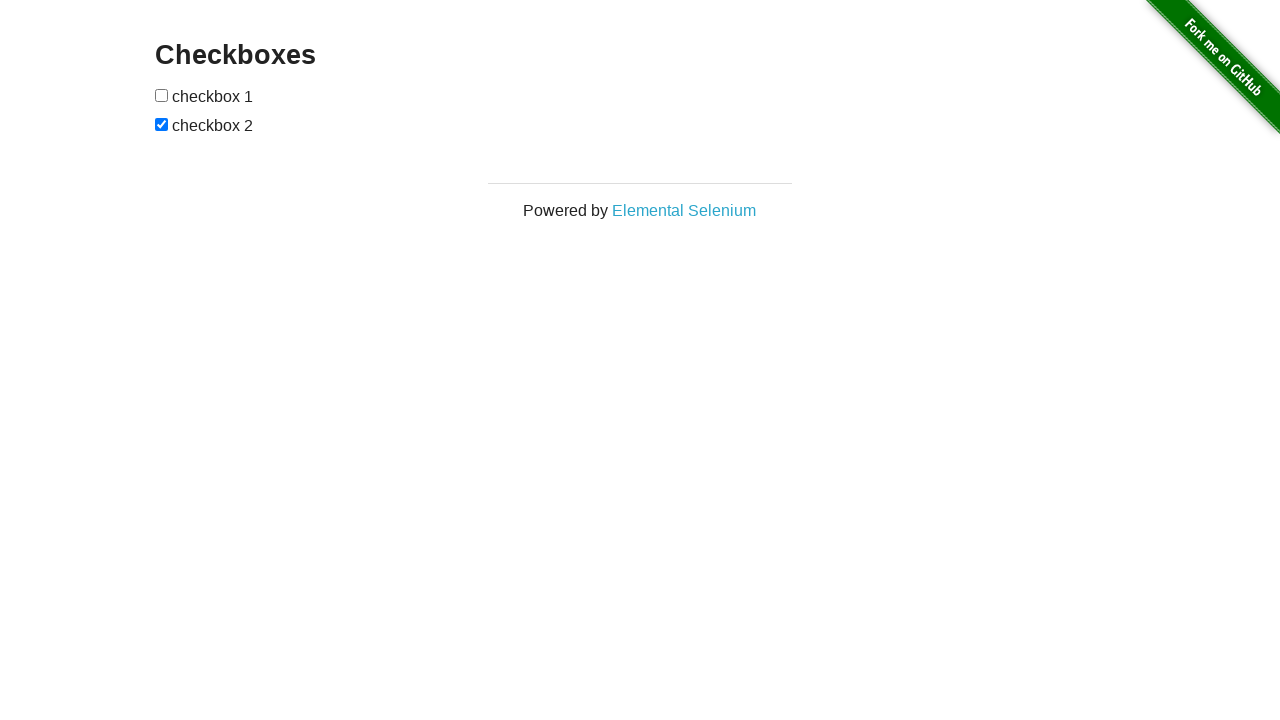